Tests date picker functionality by opening the date picker and selecting a specific date using direct element interaction

Starting URL: https://testautomationpractice.blogspot.com/

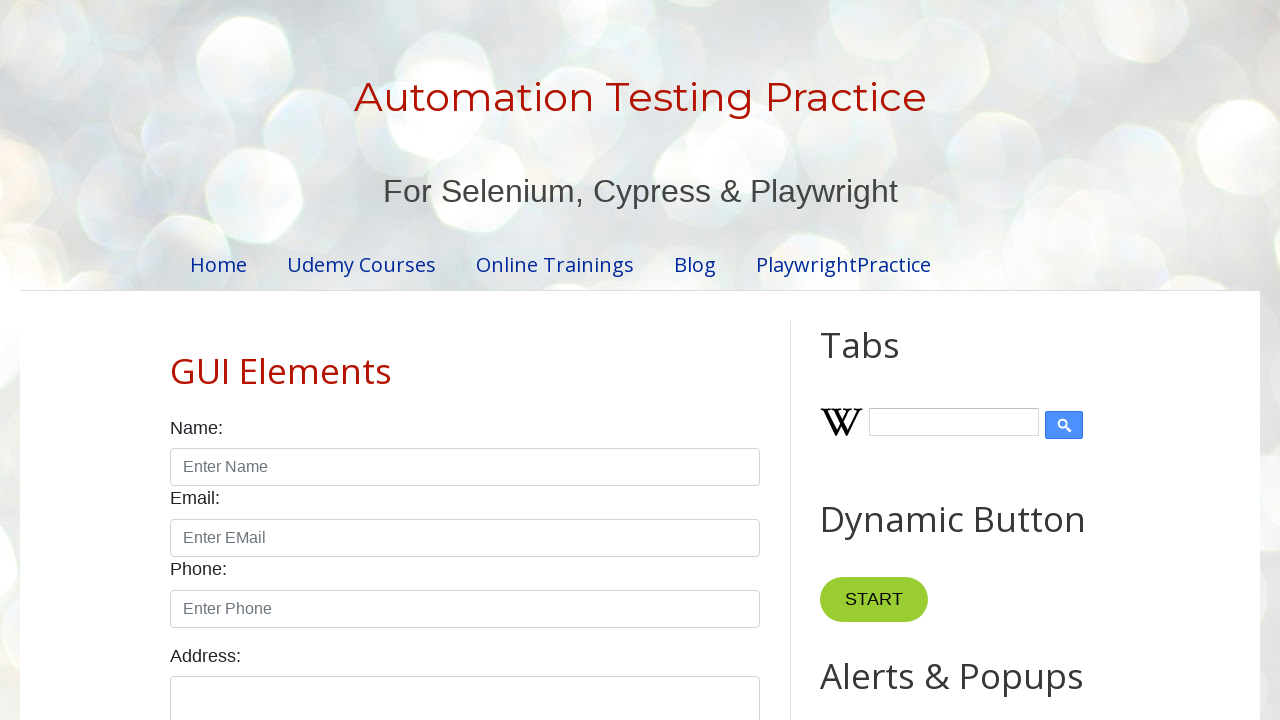

Clicked on date picker input to open calendar at (515, 360) on #datepicker
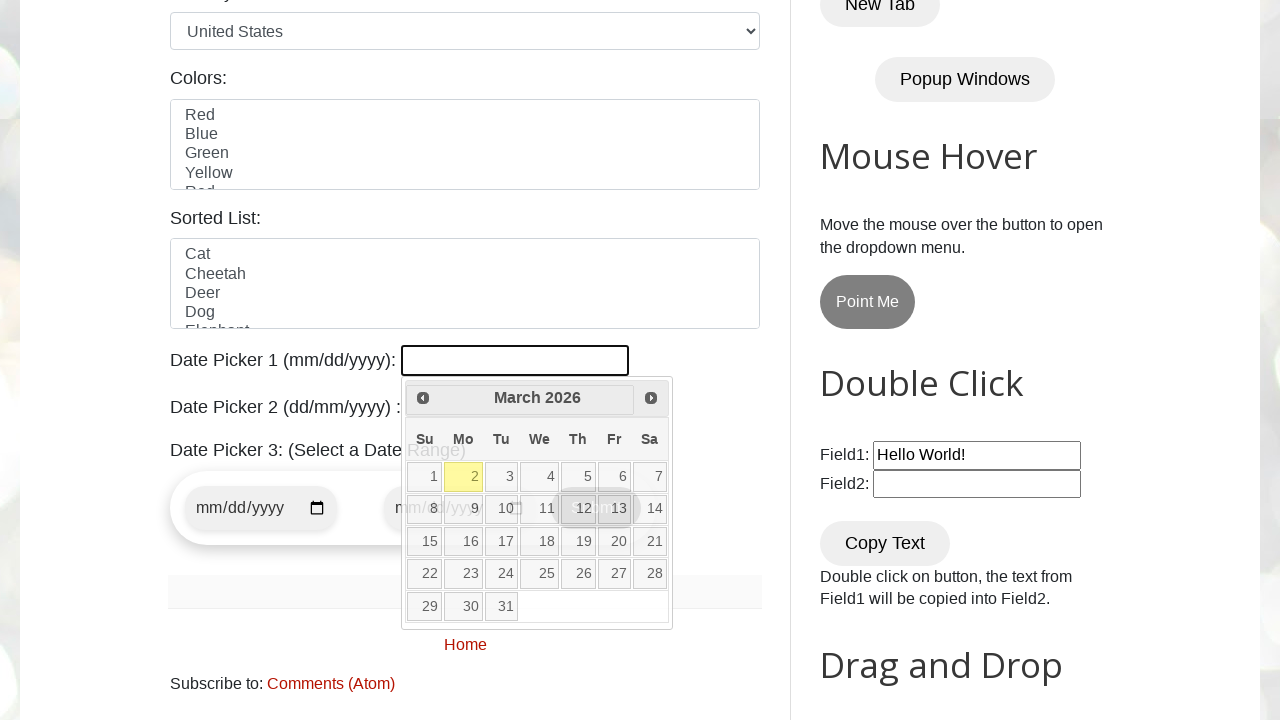

Date picker calendar appeared
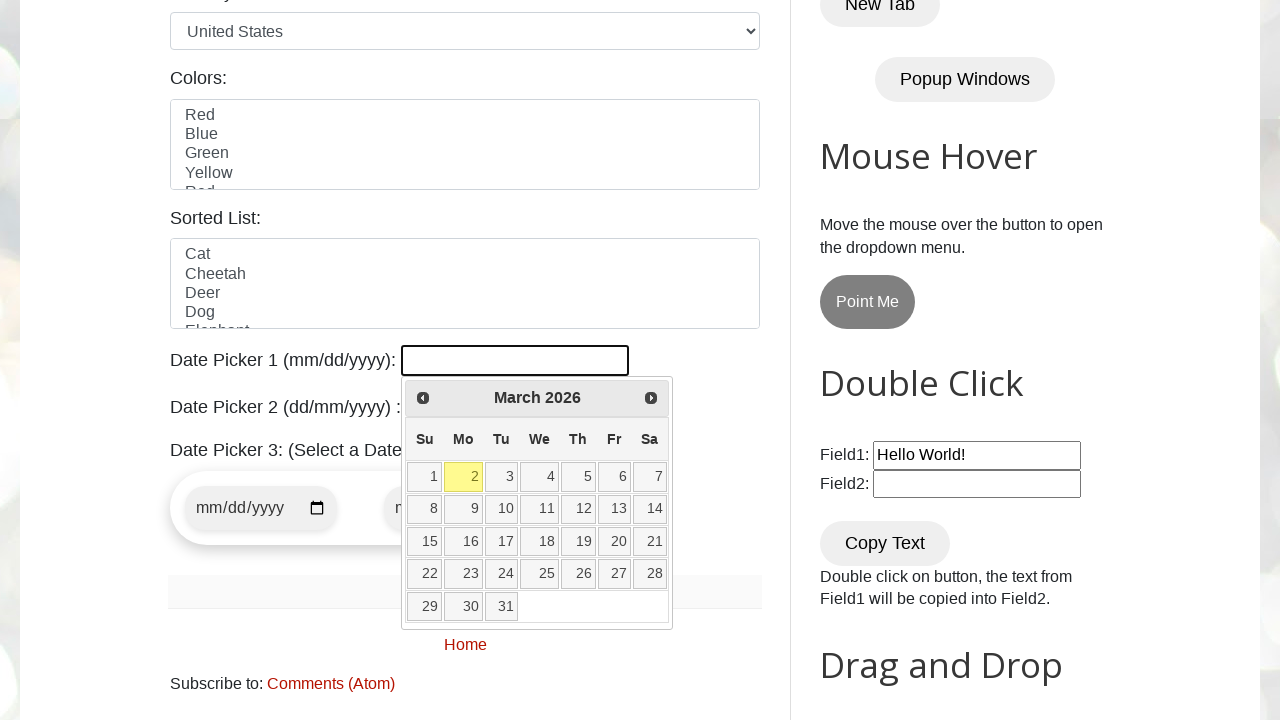

Selected date '15' from calendar at (425, 542) on //a[@class='ui-state-default'][text()='15']
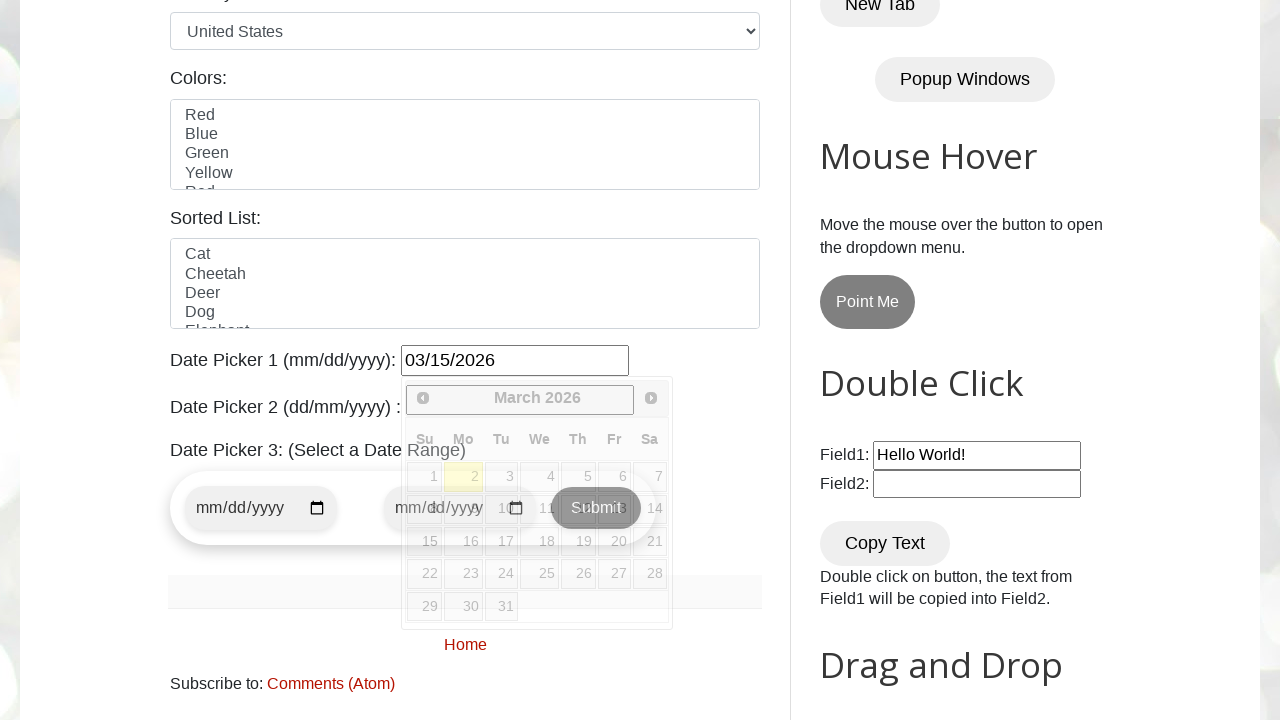

Waited for date selection to complete
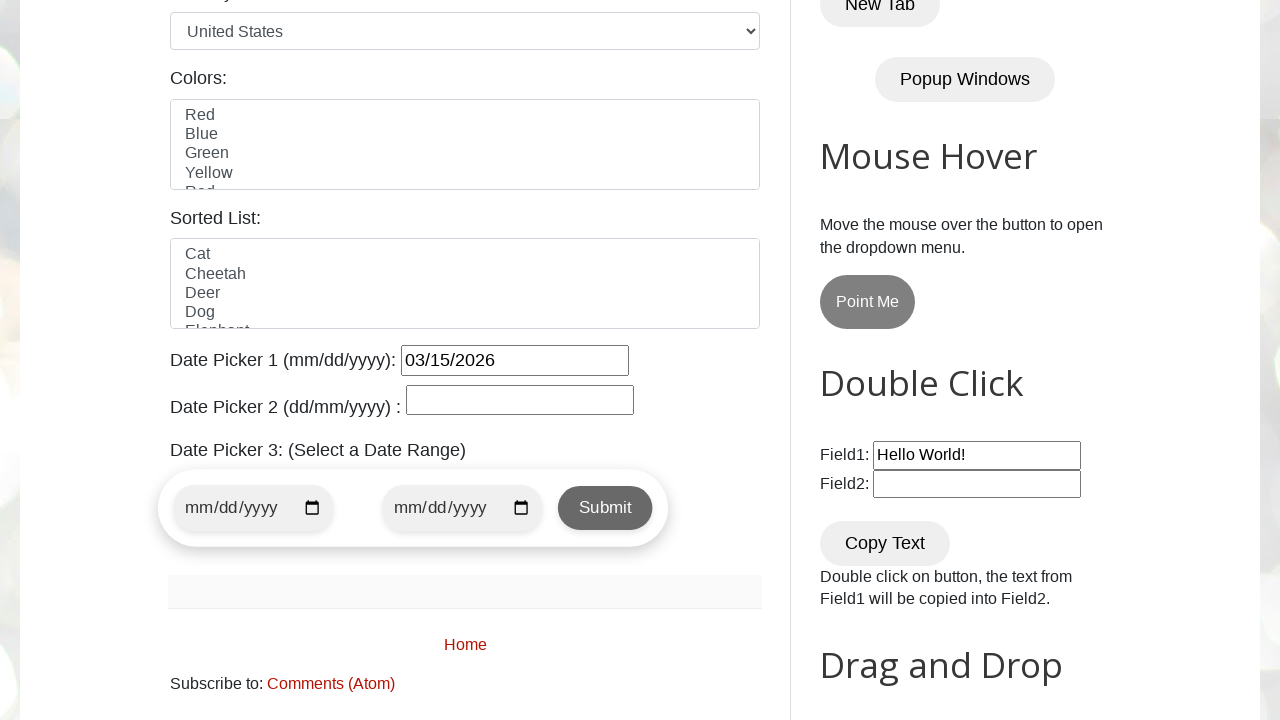

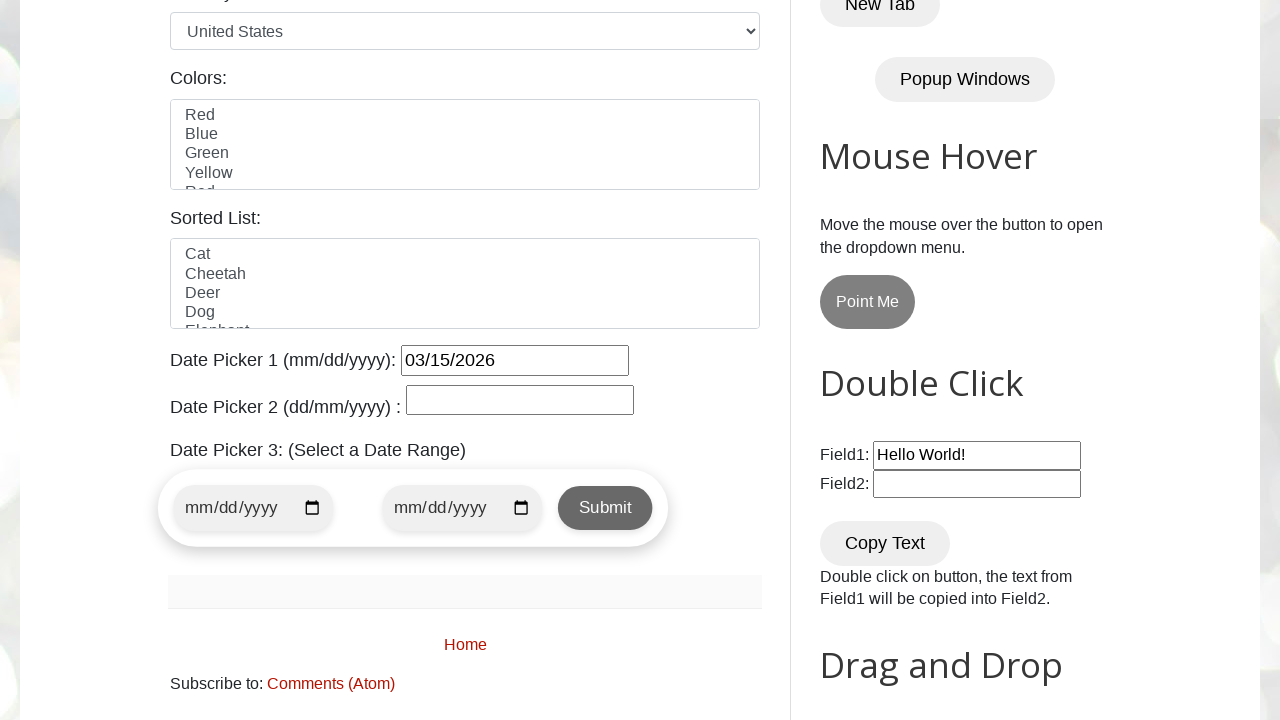